Tests that clicking the logo from the sign-in page redirects users to the main OpenWeatherMap homepage

Starting URL: https://home.openweathermap.org/users/sign_in

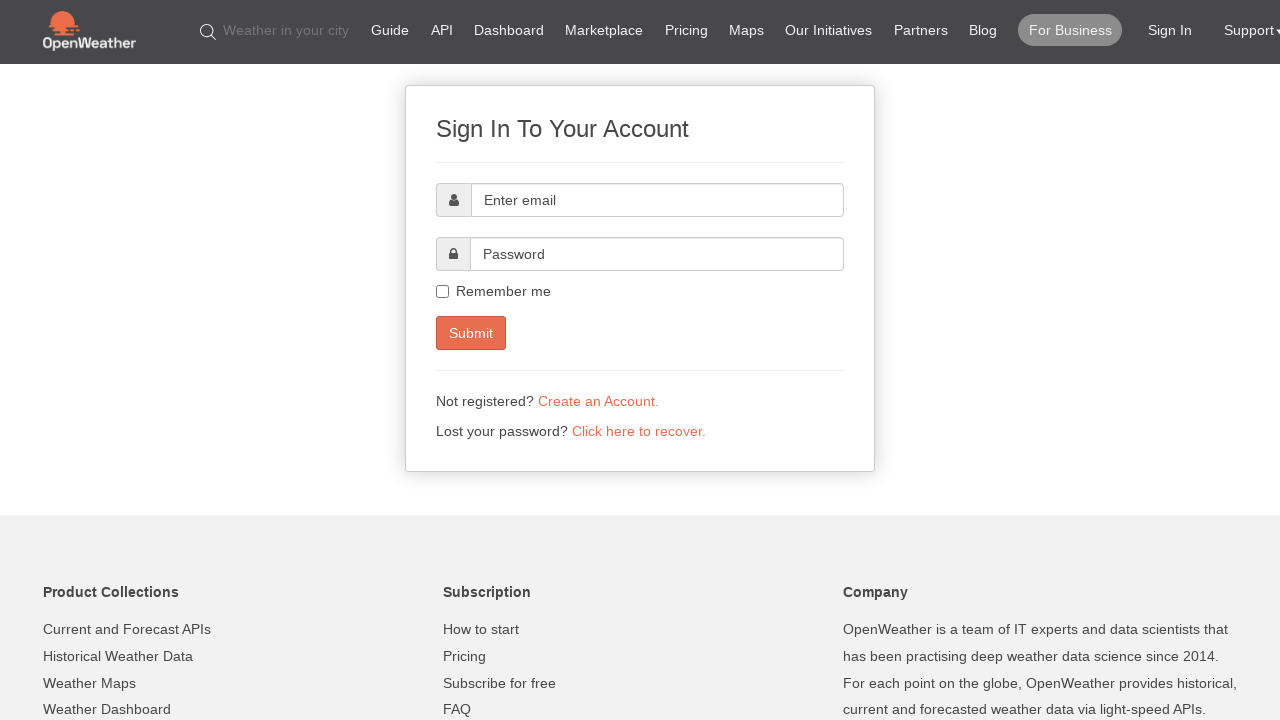

Clicked the OpenWeatherMap logo on the sign-in page at (89, 31) on #first-level-nav > li.logo > a > img
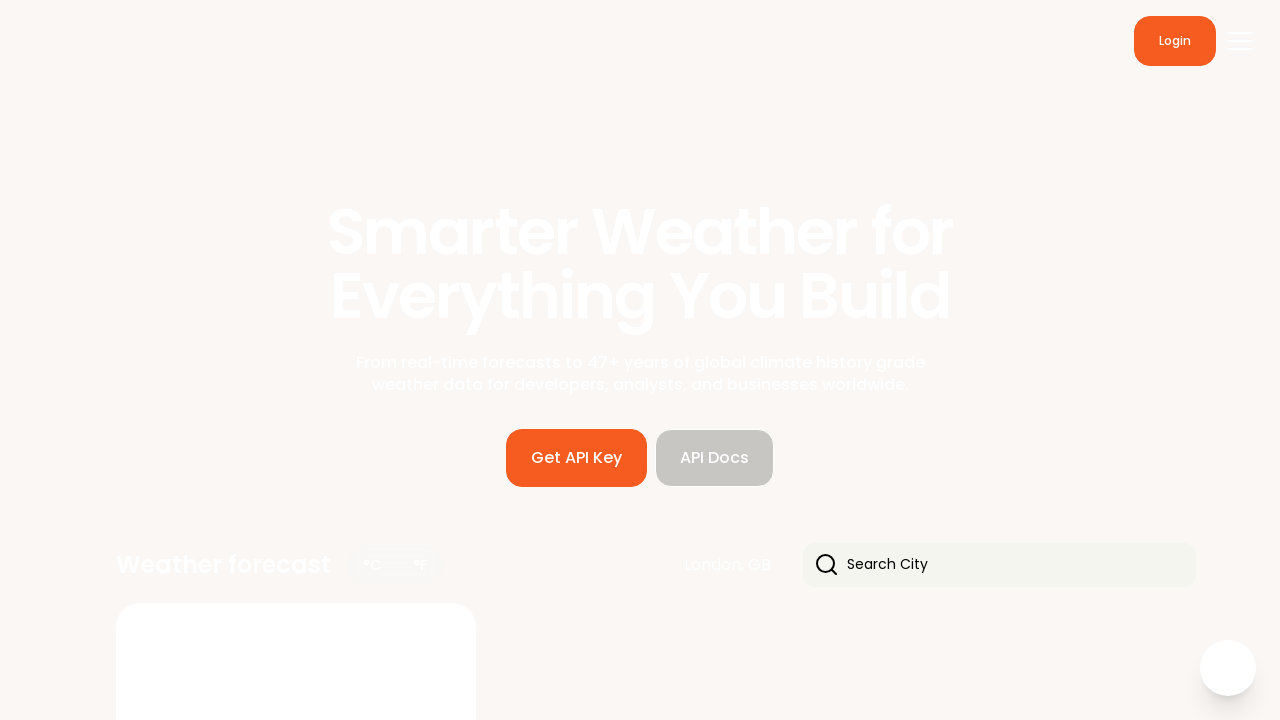

Verified navigation to OpenWeatherMap homepage (https://openweathermap.org/)
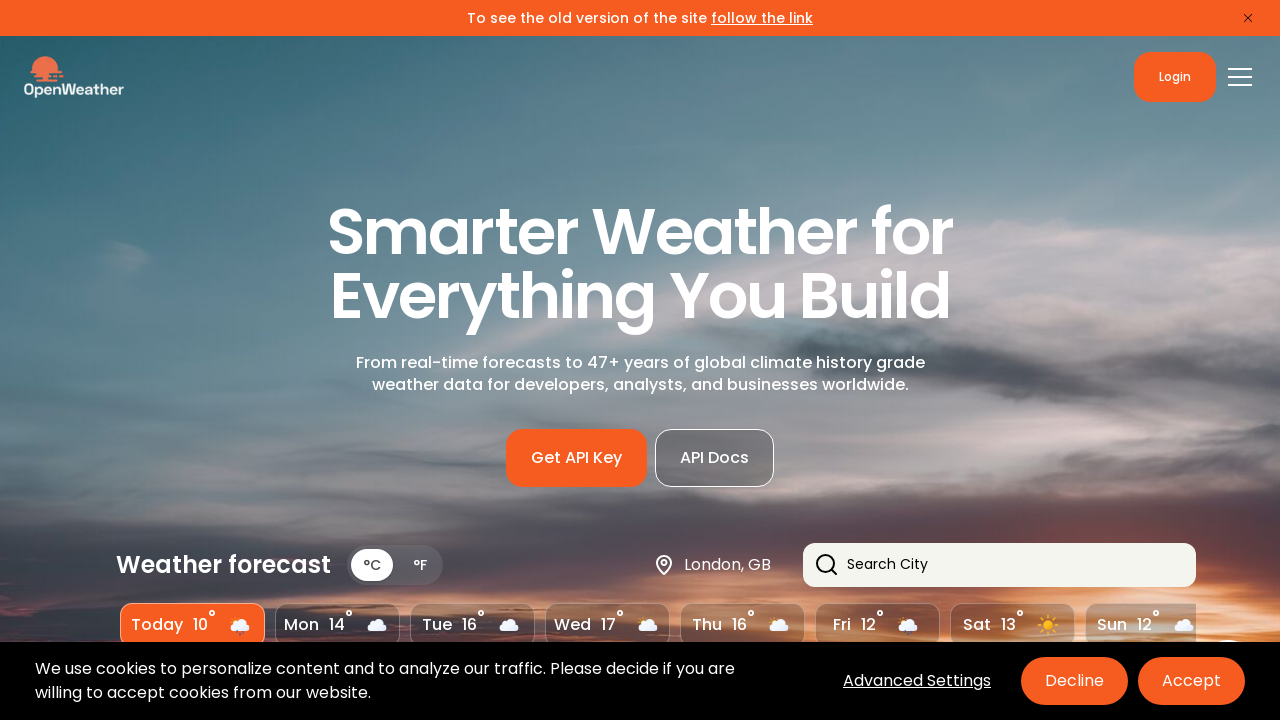

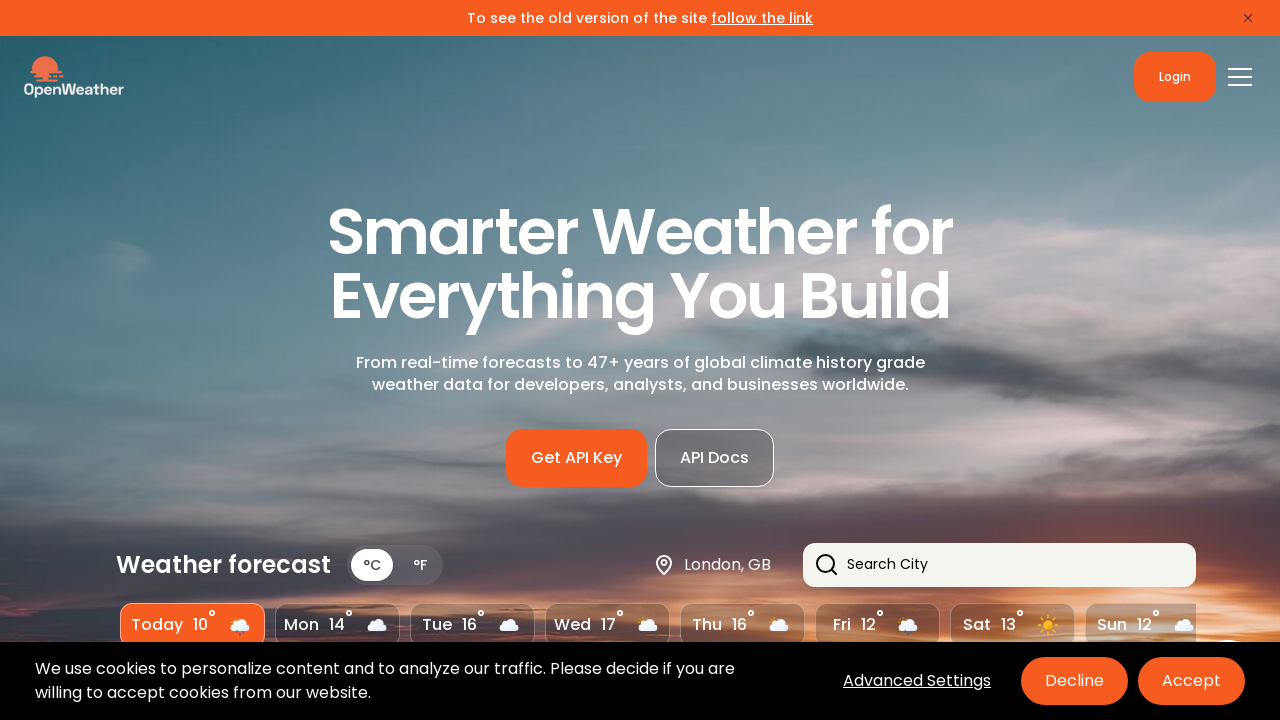